Tests keyboard input events by sending keys and performing keyboard shortcuts like Ctrl+A and Ctrl+C

Starting URL: https://v1.training-support.net/selenium/input-events

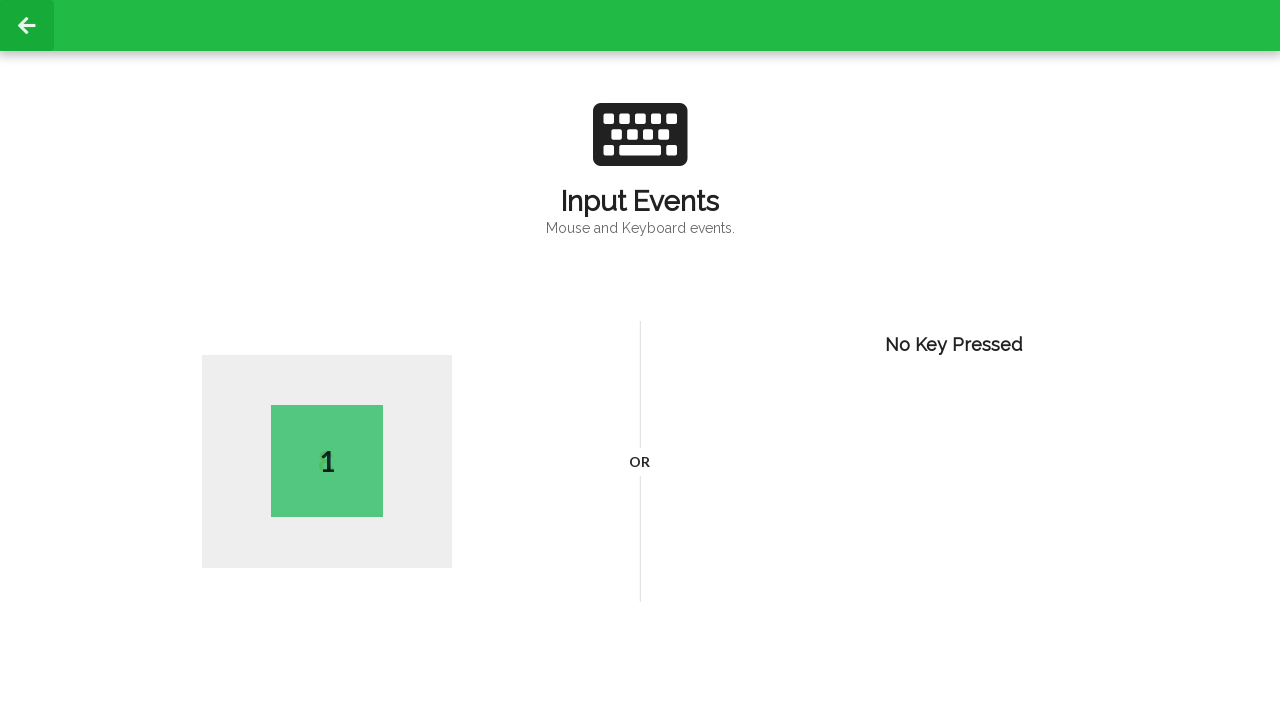

Typed single key 'S' into input field
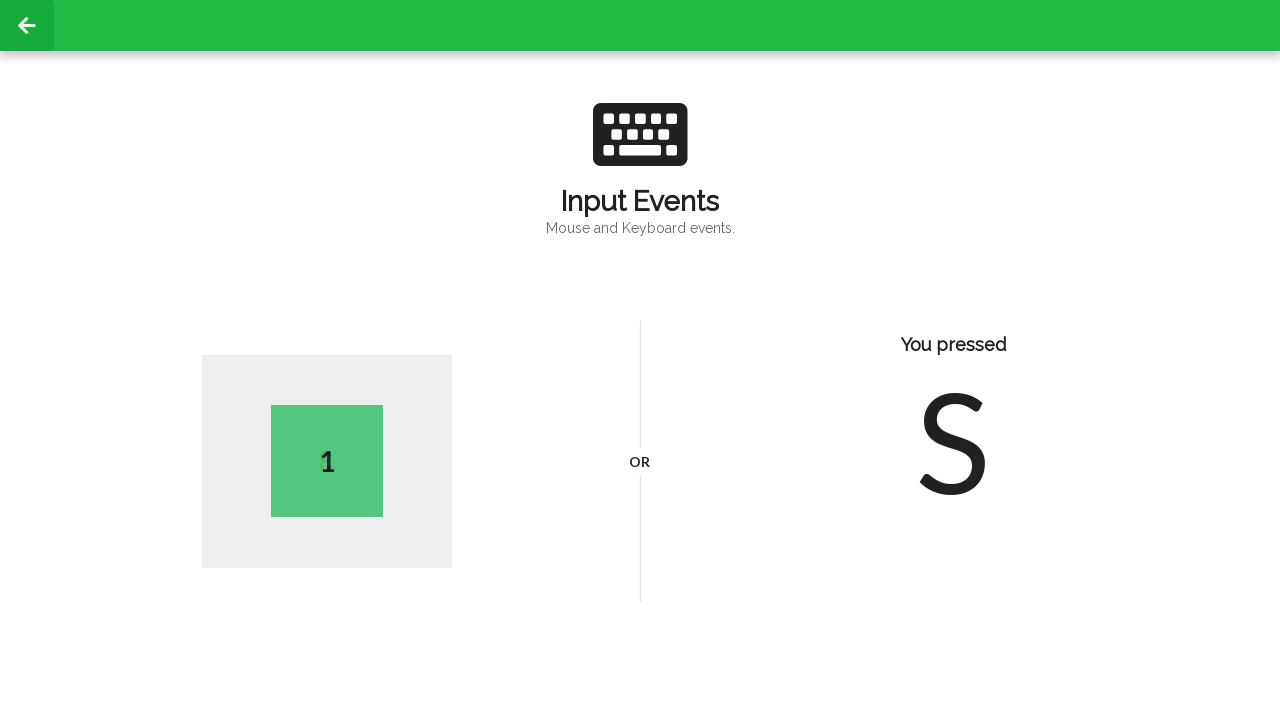

Performed Ctrl+A keyboard shortcut to select all text
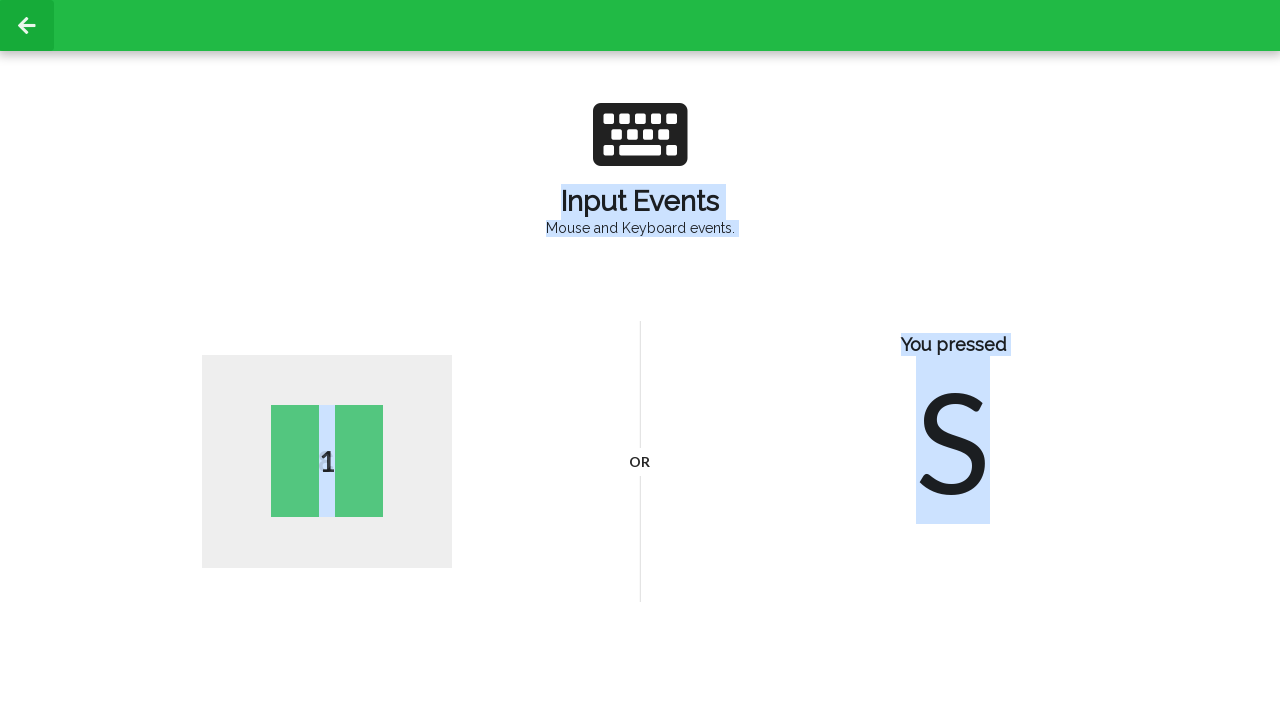

Performed Ctrl+C keyboard shortcut to copy selected text
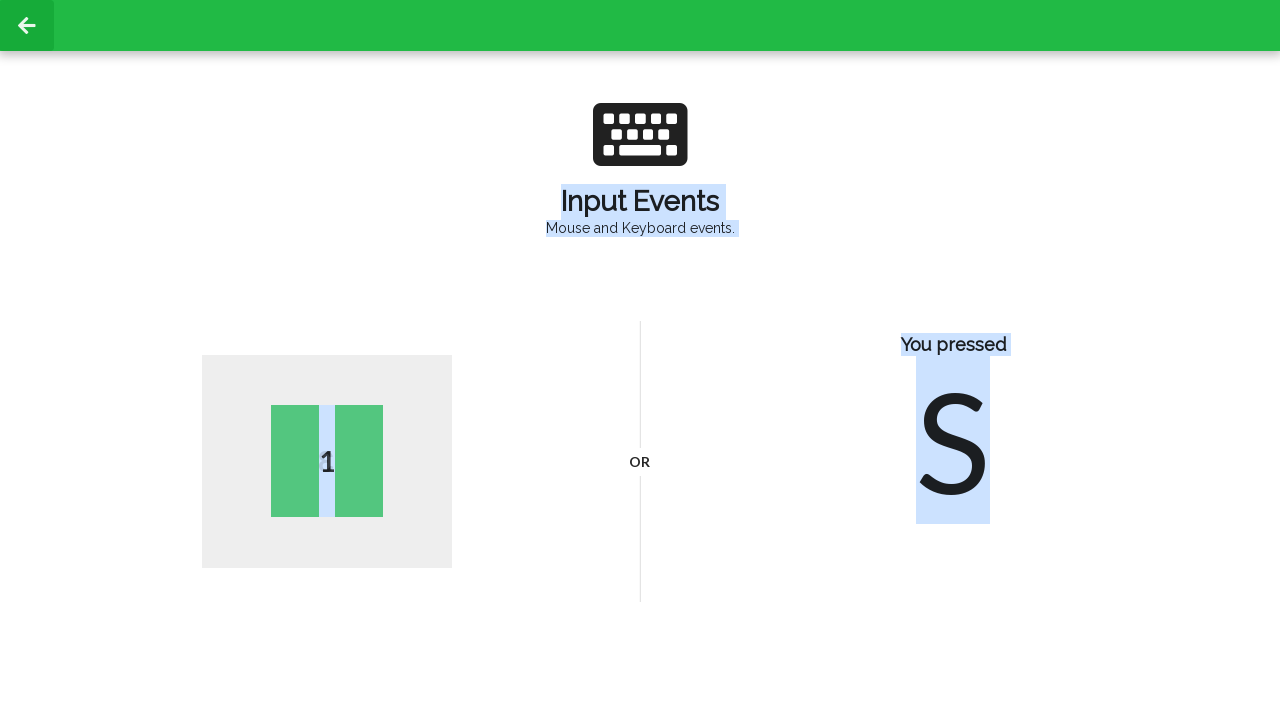

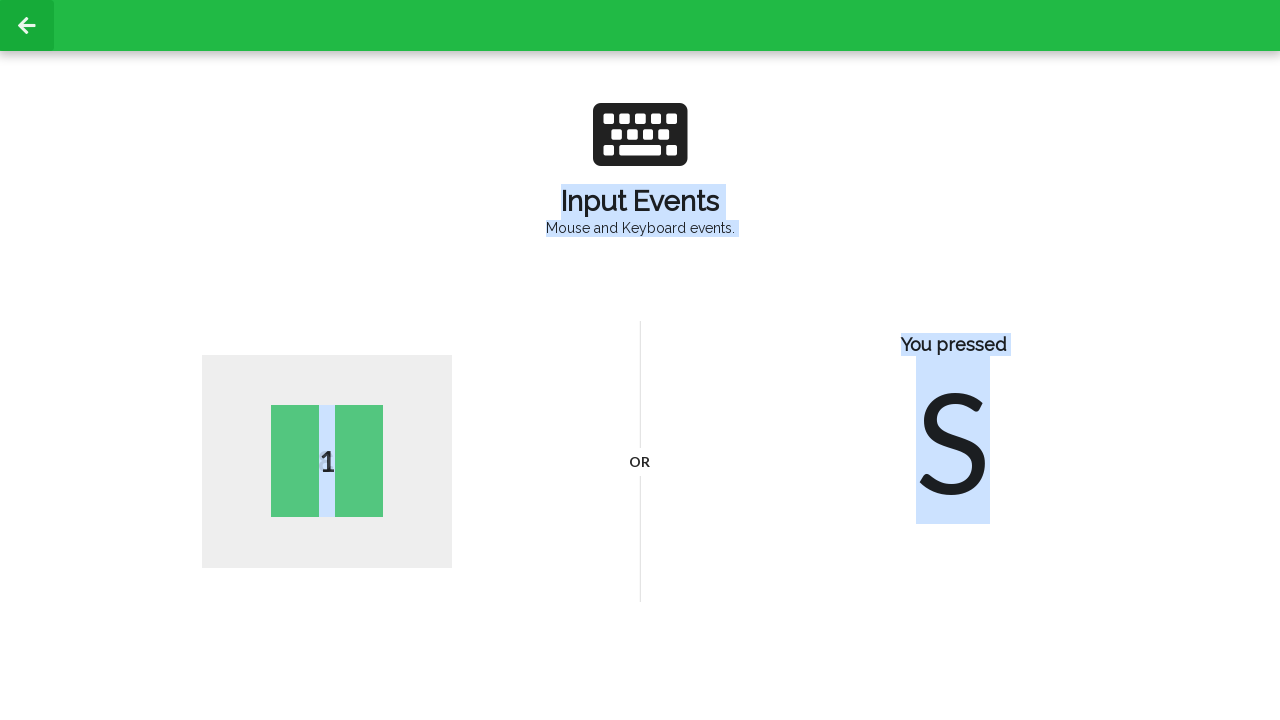